Tests that new todo items are appended to the bottom of the list and the count displays correctly

Starting URL: https://demo.playwright.dev/todomvc

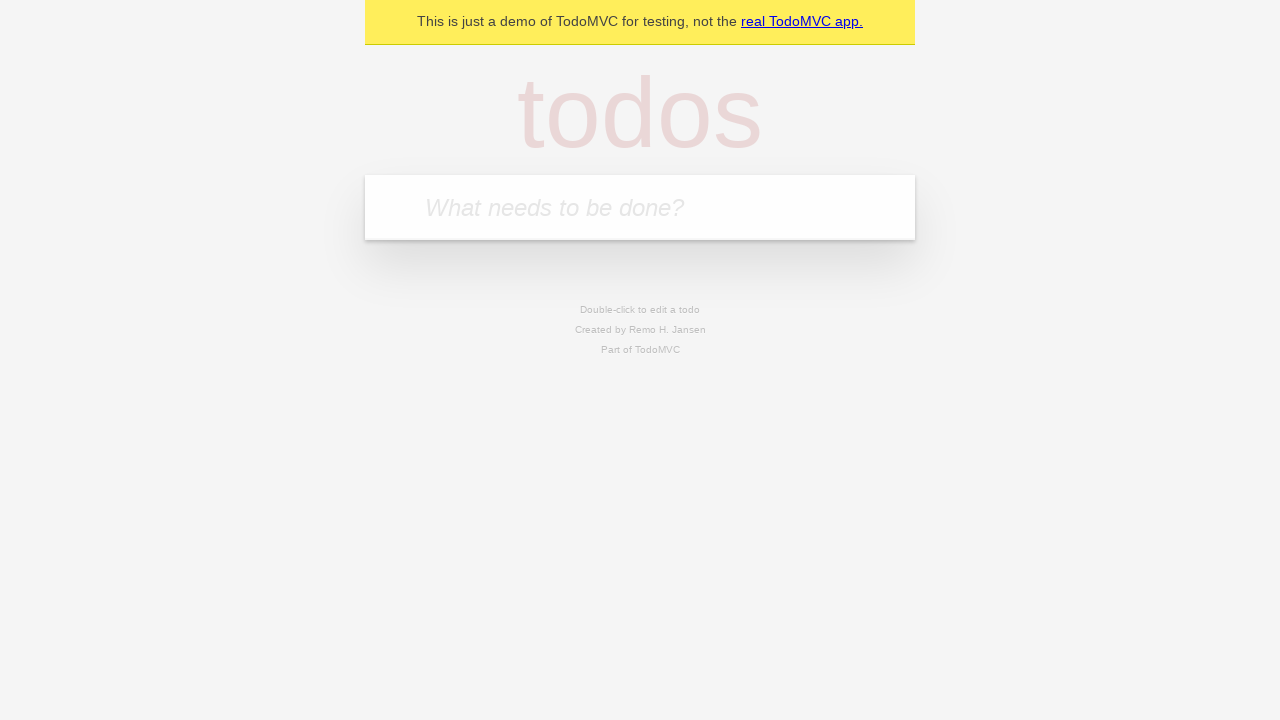

Filled todo input with 'buy some cheese' on internal:attr=[placeholder="What needs to be done?"i]
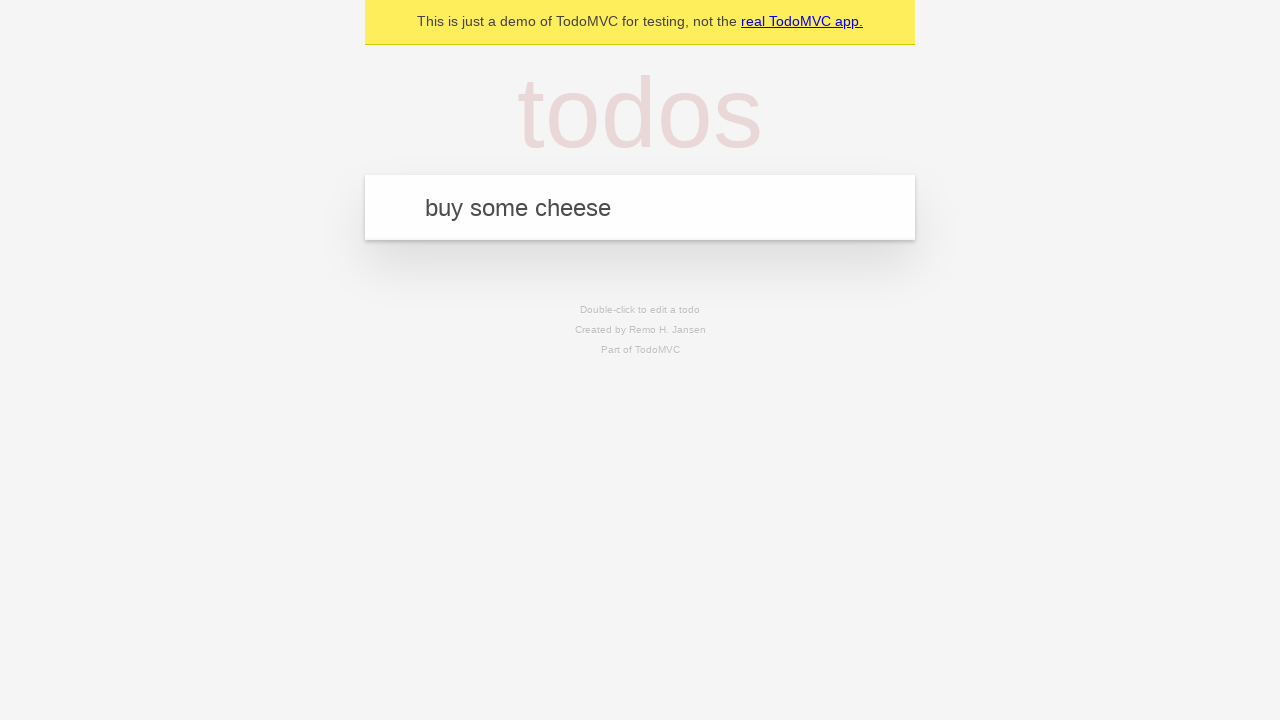

Pressed Enter to add first todo item on internal:attr=[placeholder="What needs to be done?"i]
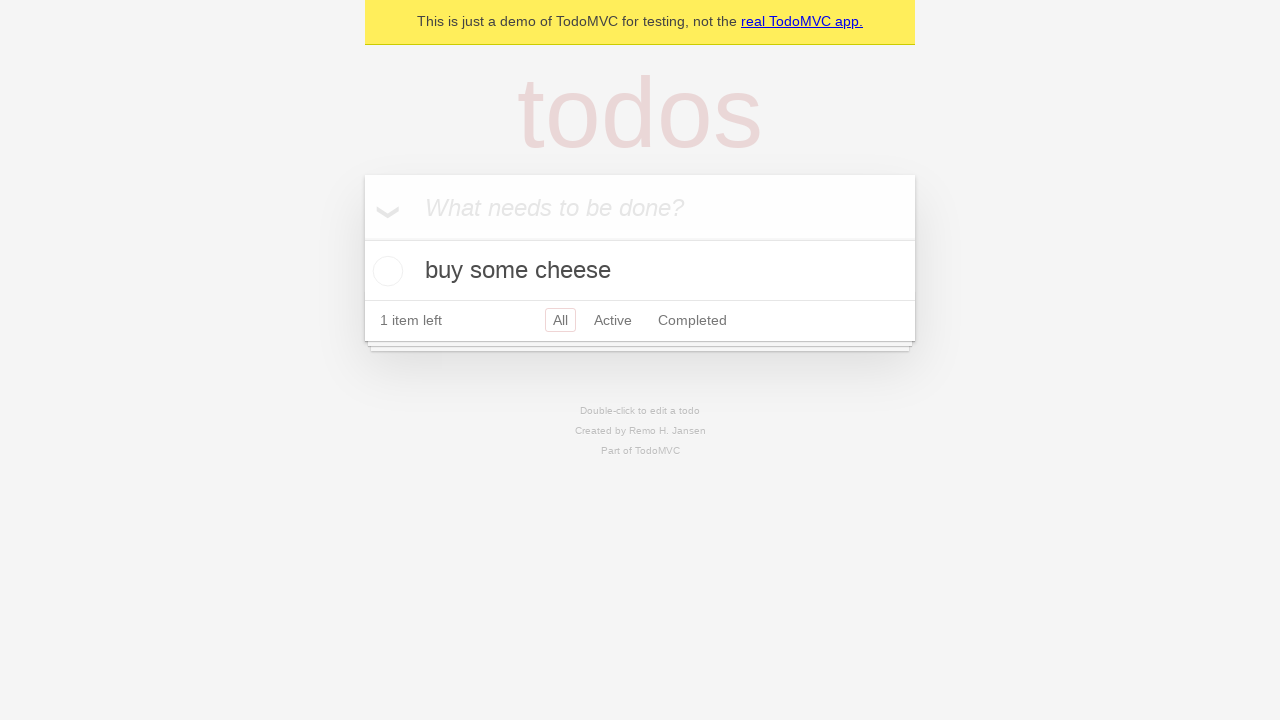

Filled todo input with 'feed the cat' on internal:attr=[placeholder="What needs to be done?"i]
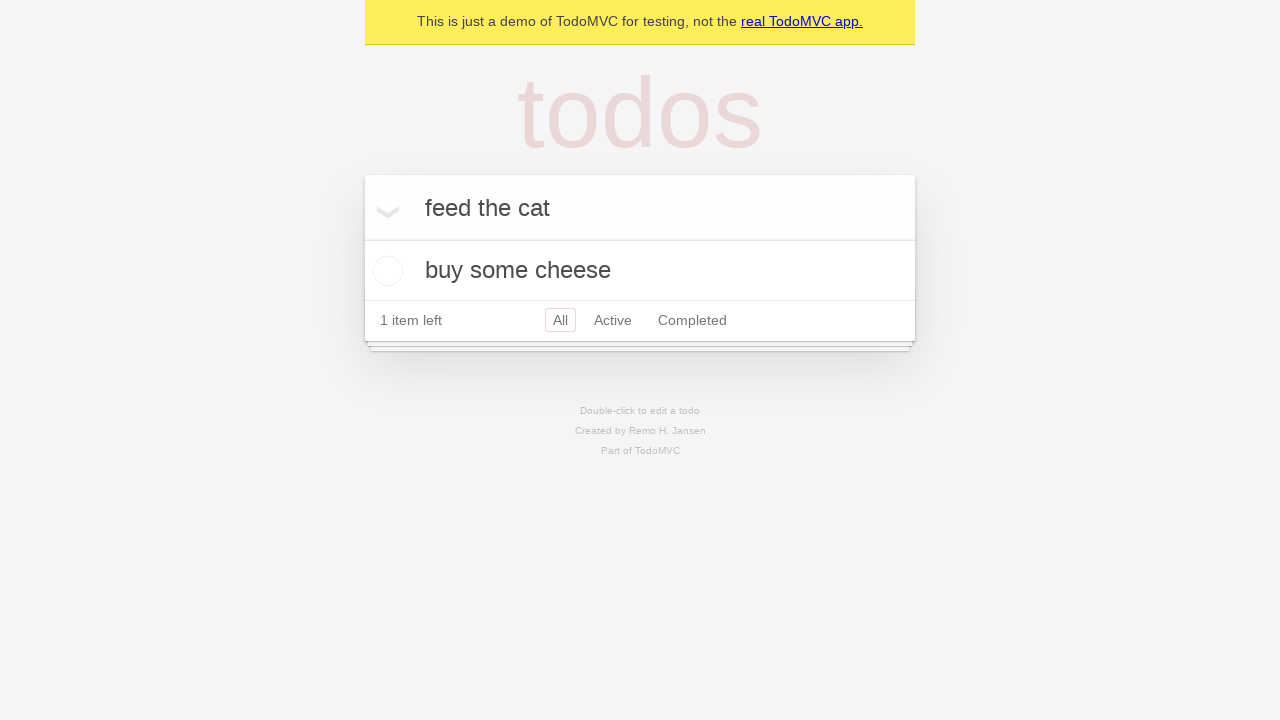

Pressed Enter to add second todo item on internal:attr=[placeholder="What needs to be done?"i]
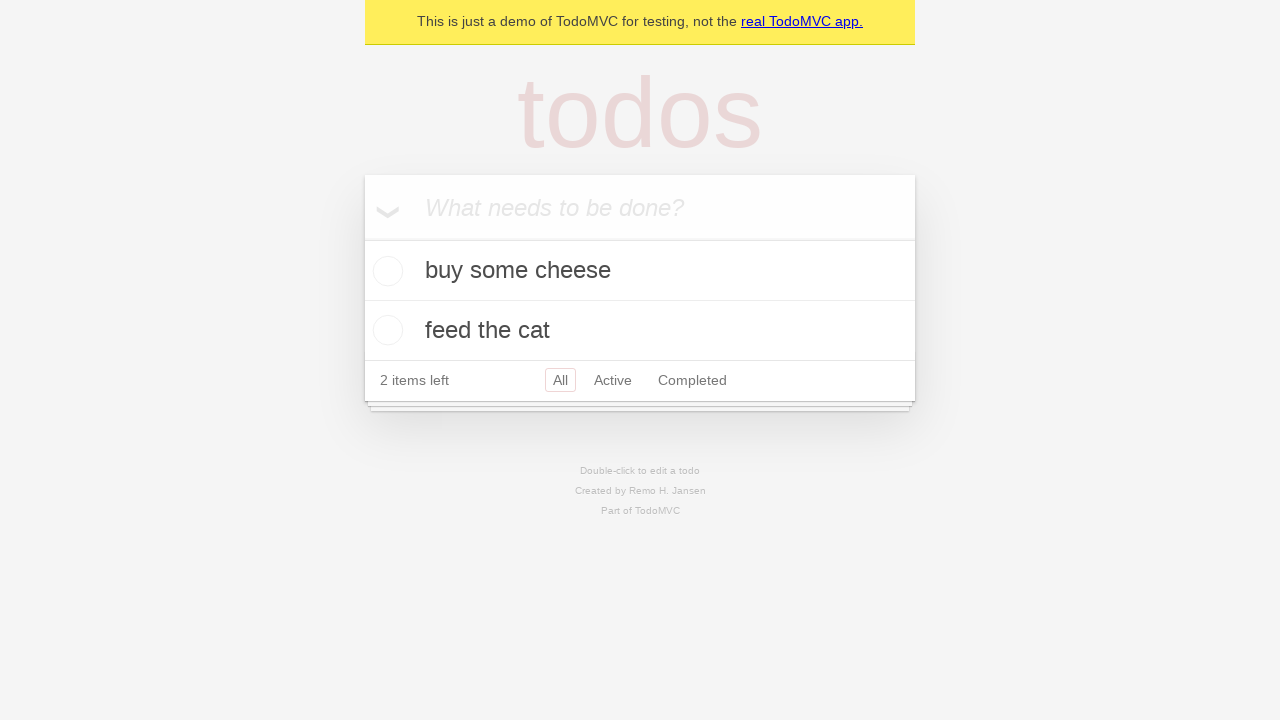

Filled todo input with 'book a doctors appointment' on internal:attr=[placeholder="What needs to be done?"i]
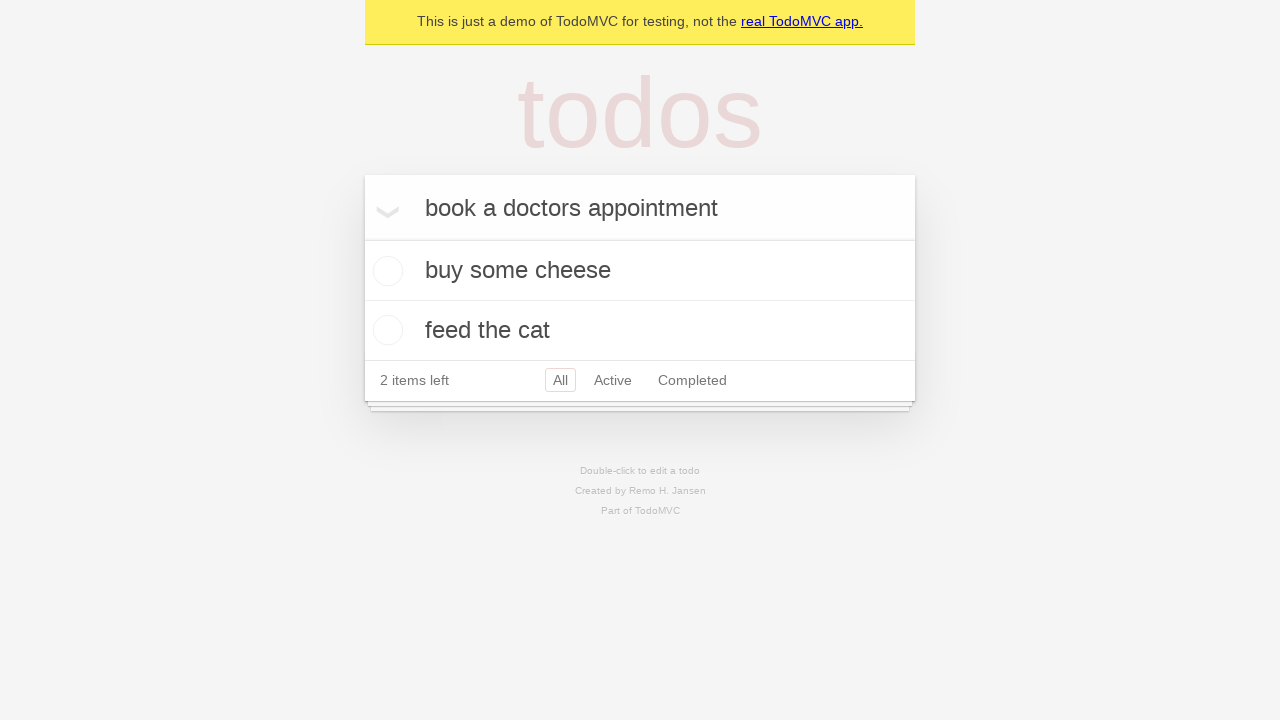

Pressed Enter to add third todo item on internal:attr=[placeholder="What needs to be done?"i]
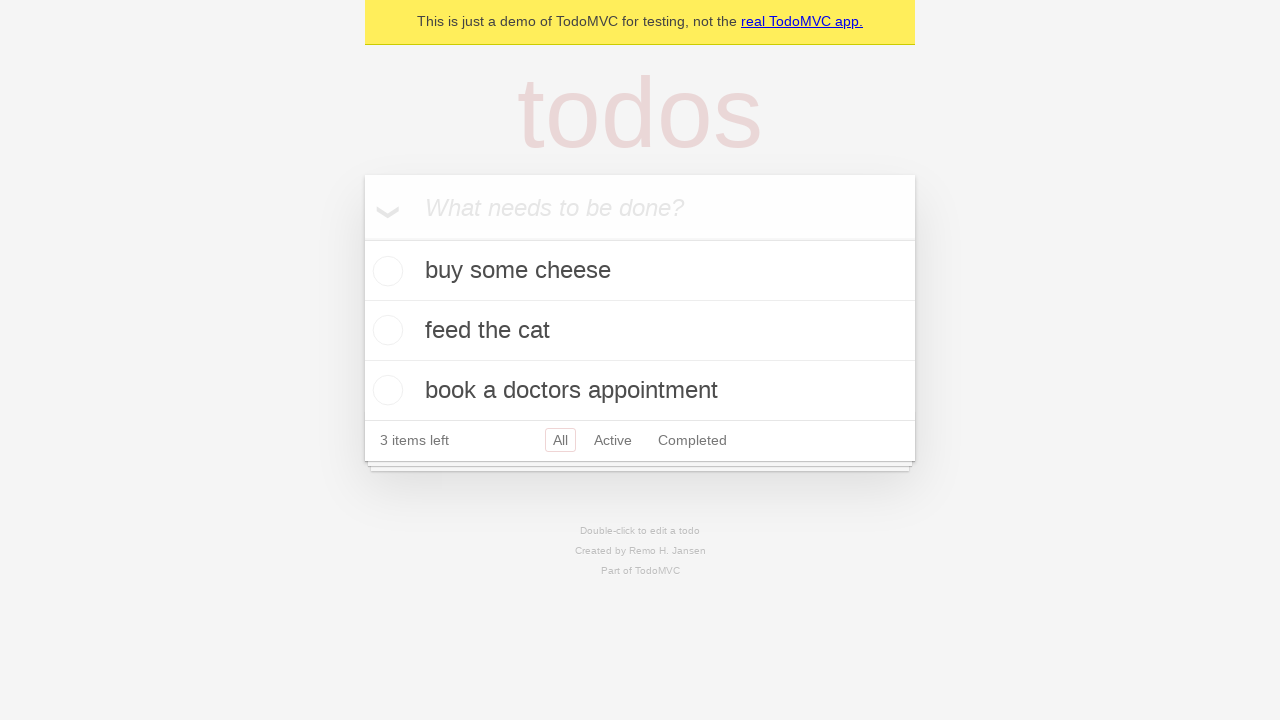

Todo count indicator loaded and visible
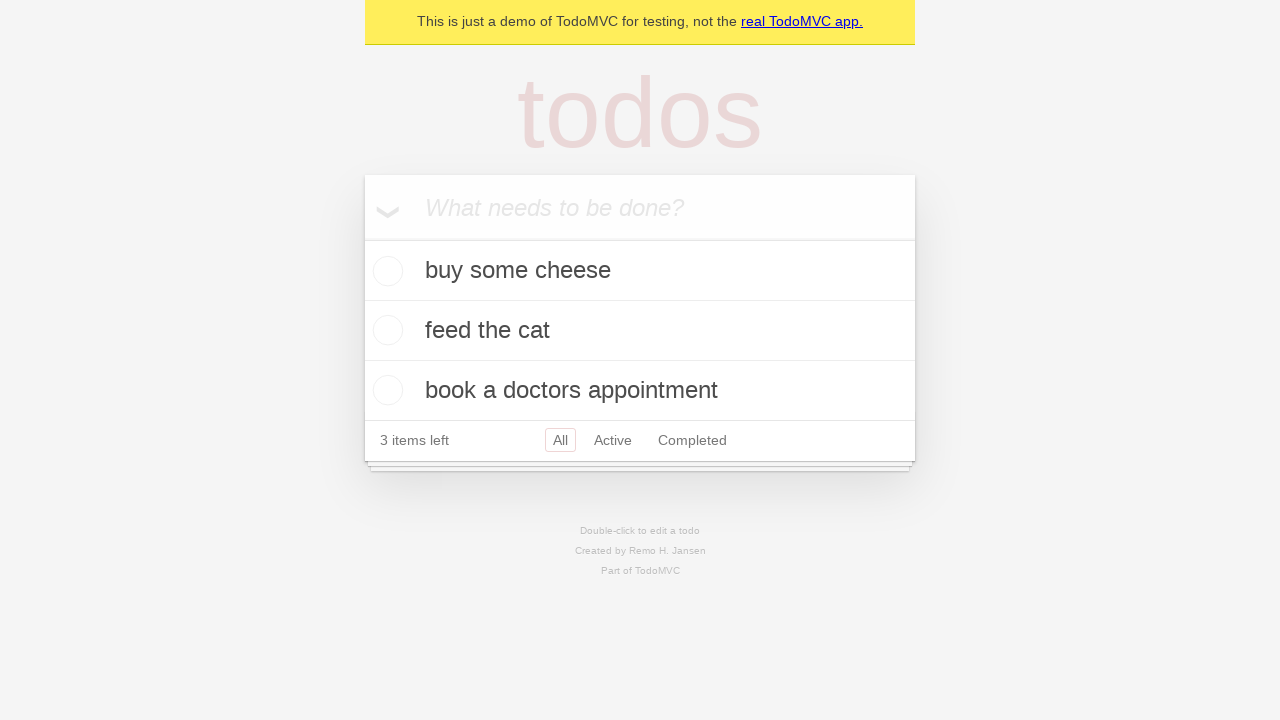

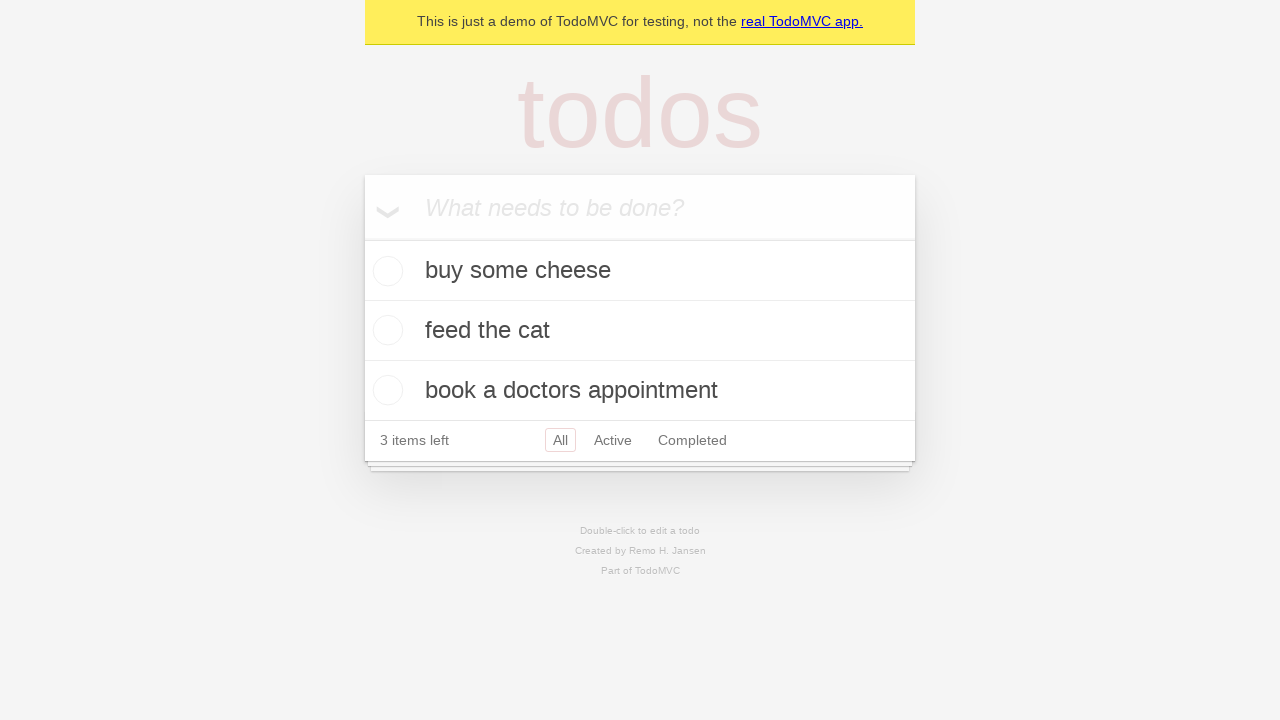